Tests a form with dynamic attributes by filling username and password fields and submitting the form to verify the confirmation message appears

Starting URL: https://v1.training-support.net/selenium/dynamic-attributes

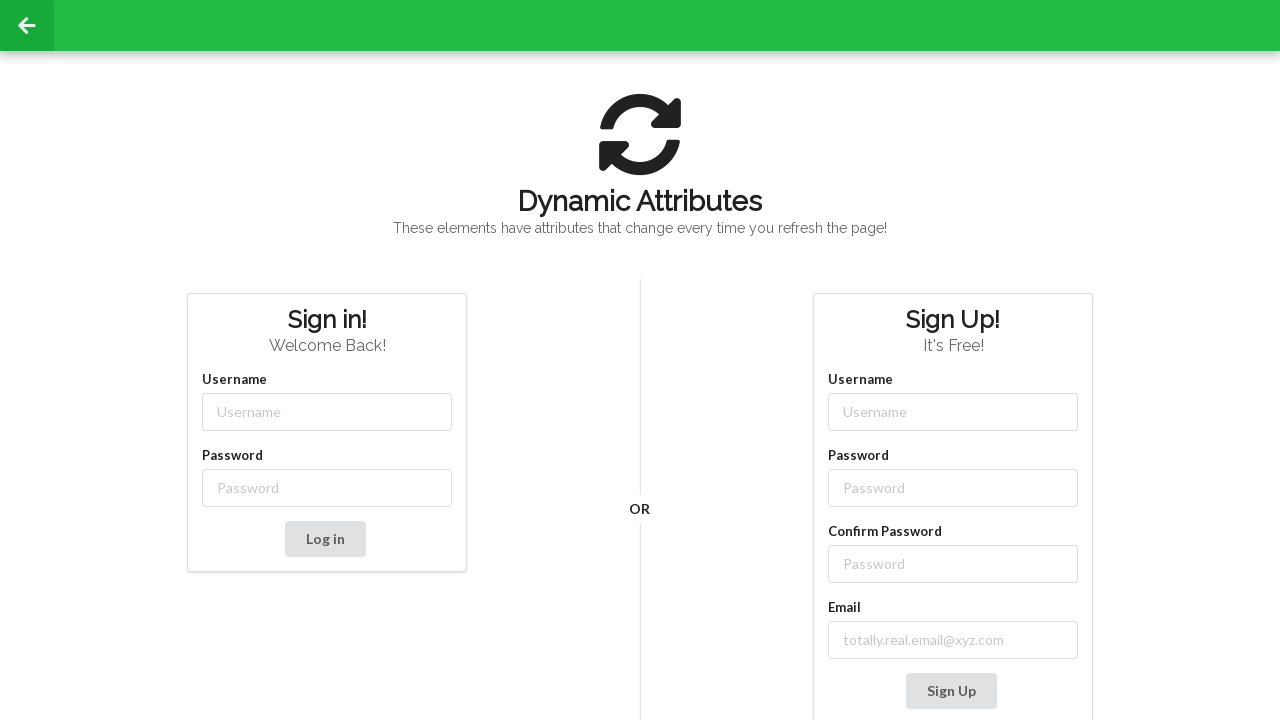

Filled username field with 'admin' on //input[starts-with(@class, 'username-')]
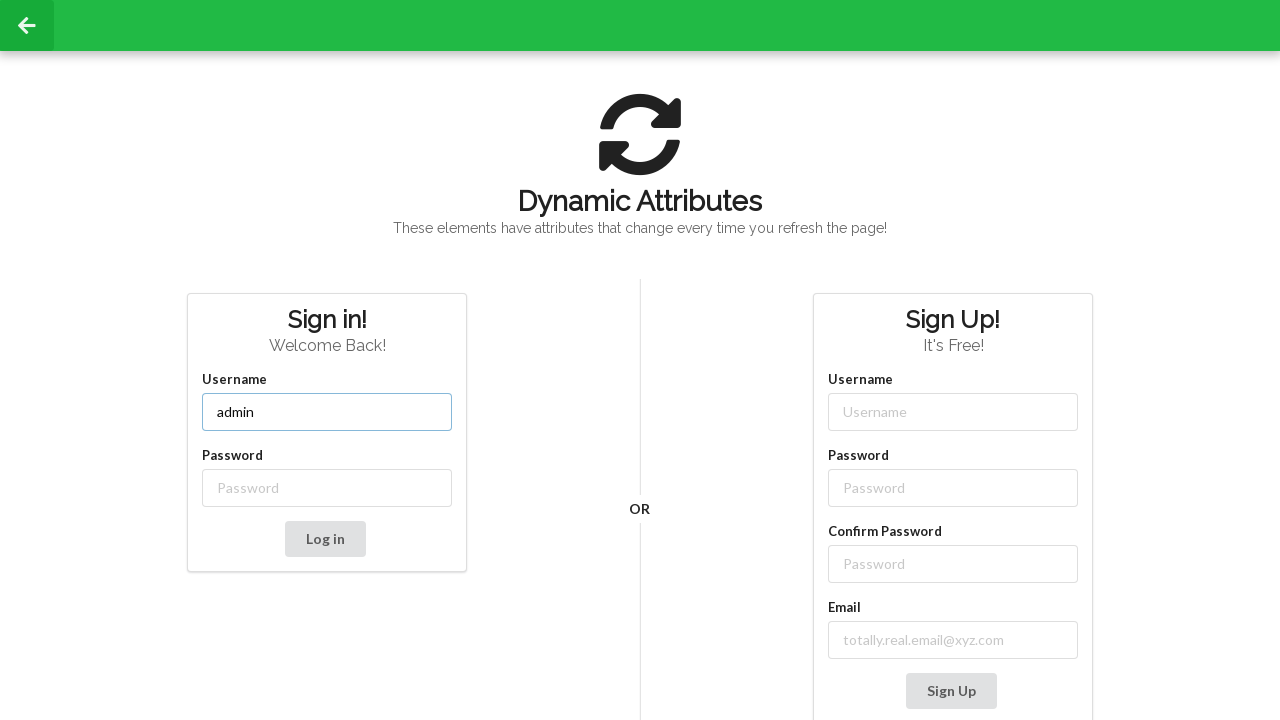

Filled password field with 'password' on //input[starts-with(@class, 'password-')]
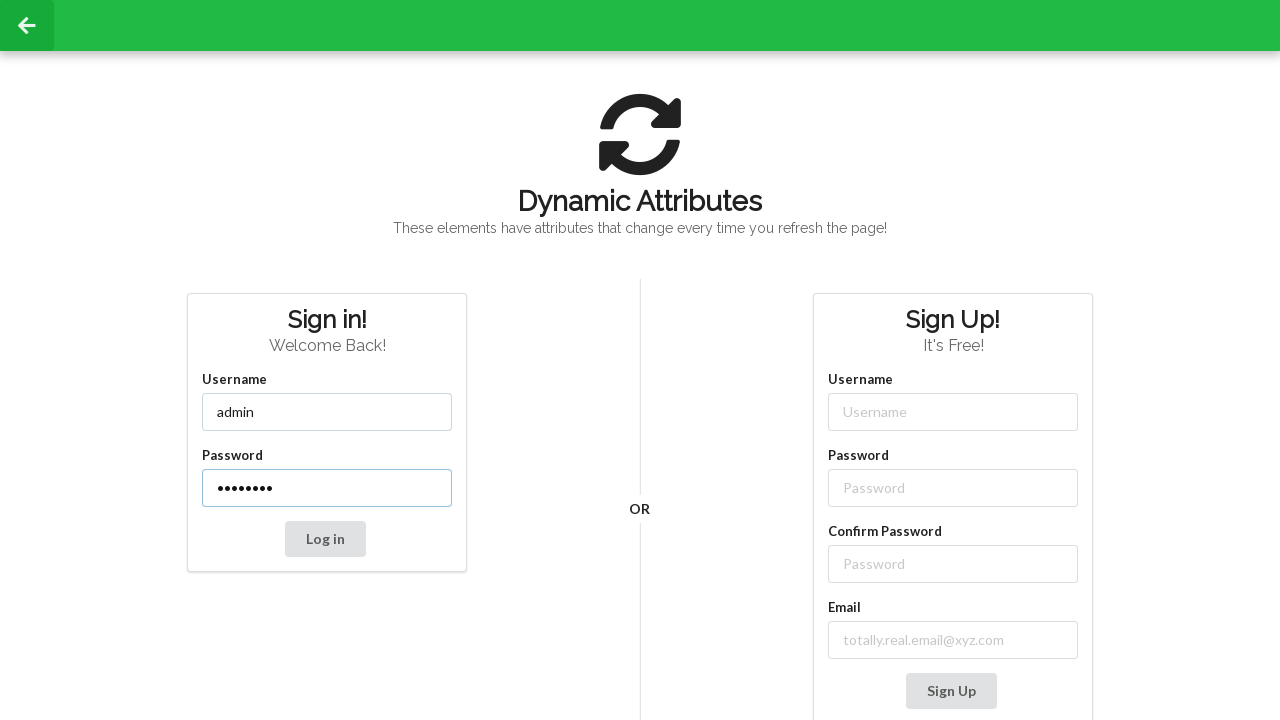

Clicked the form submit button at (325, 539) on xpath=//div[2]/div/div[1]/div/div/button
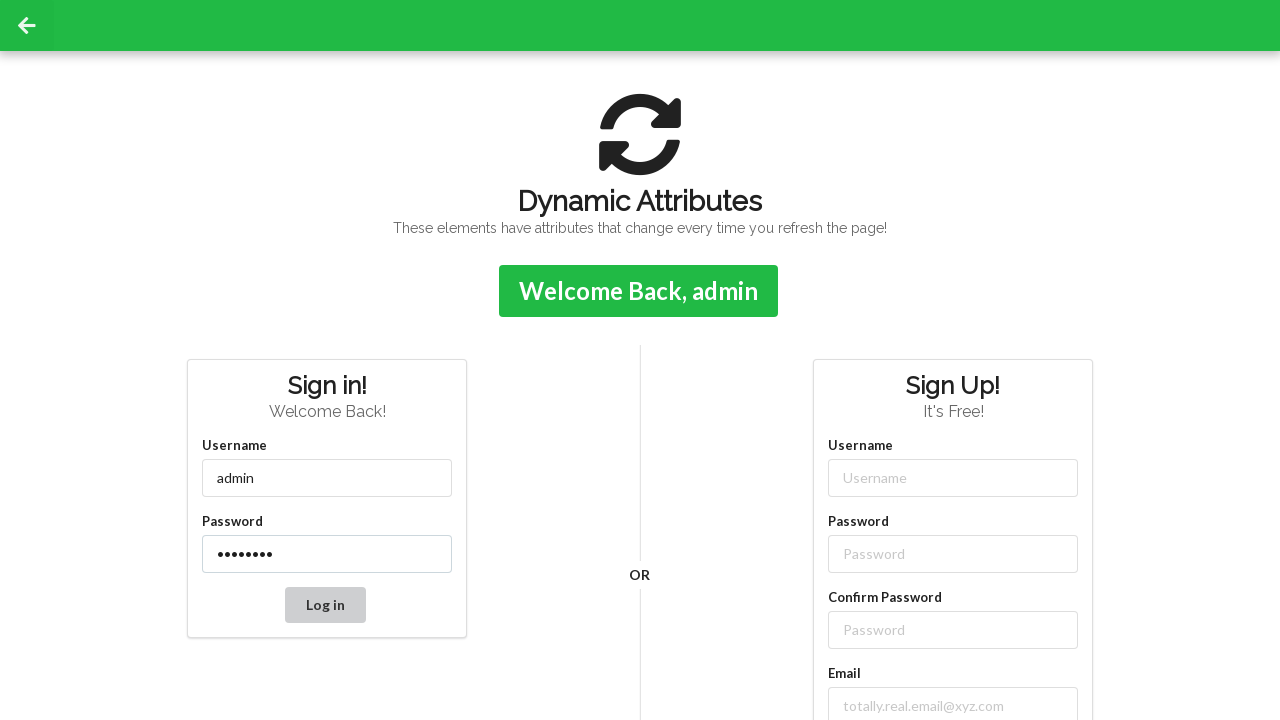

Confirmation message appeared after form submission
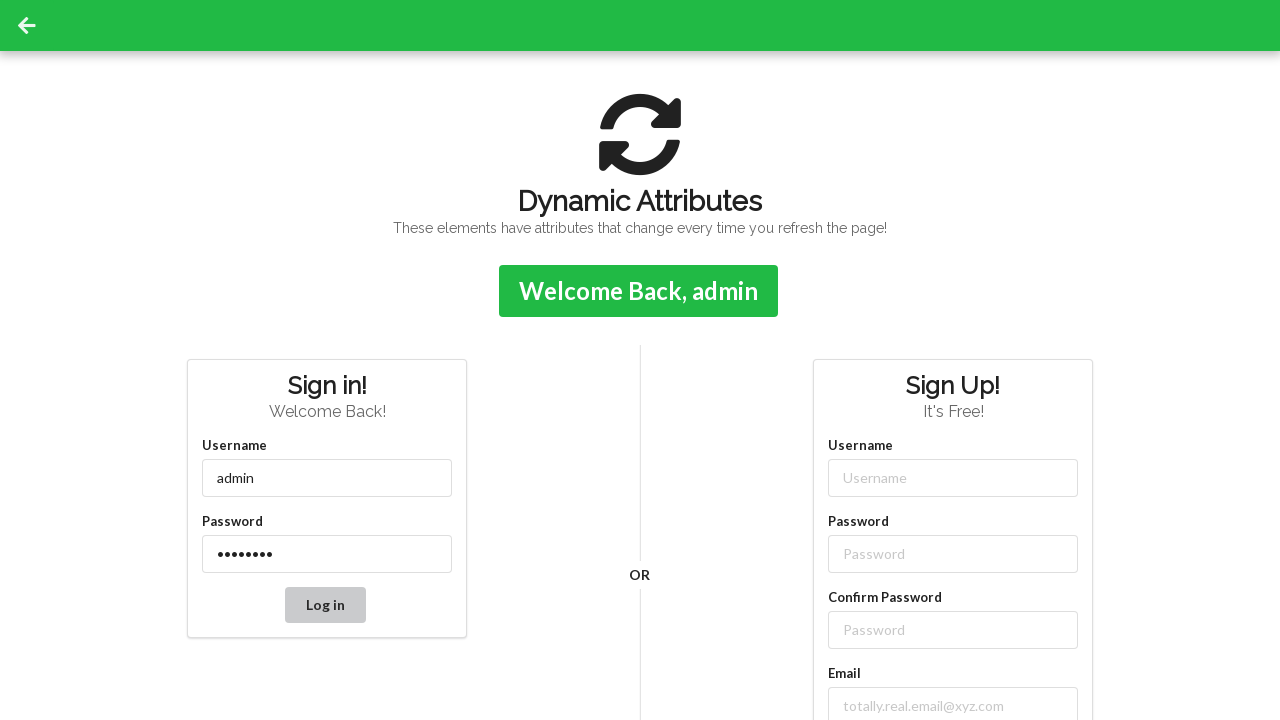

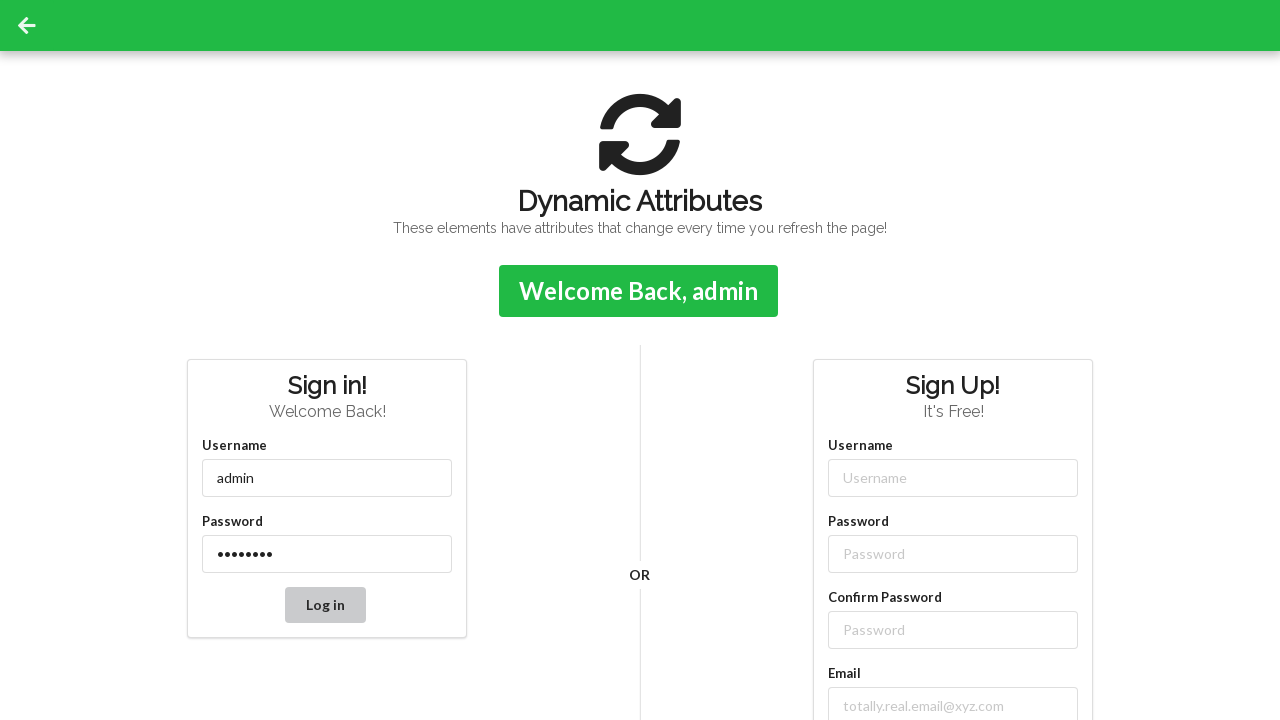